Tests the text input functionality on UI Testing Playground by entering text in an input field and clicking a button that updates its label based on the input

Starting URL: http://uitestingplayground.com/textinput

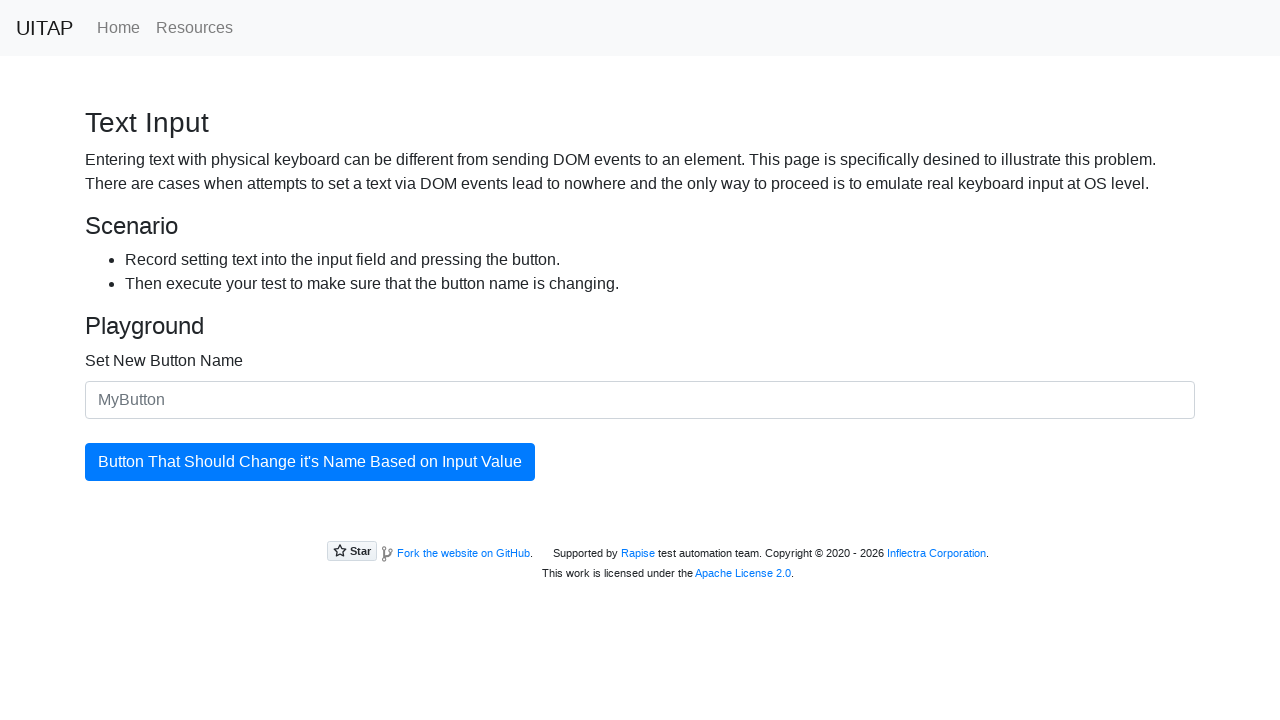

Filled text input field with 'SkyPro' on #newButtonName
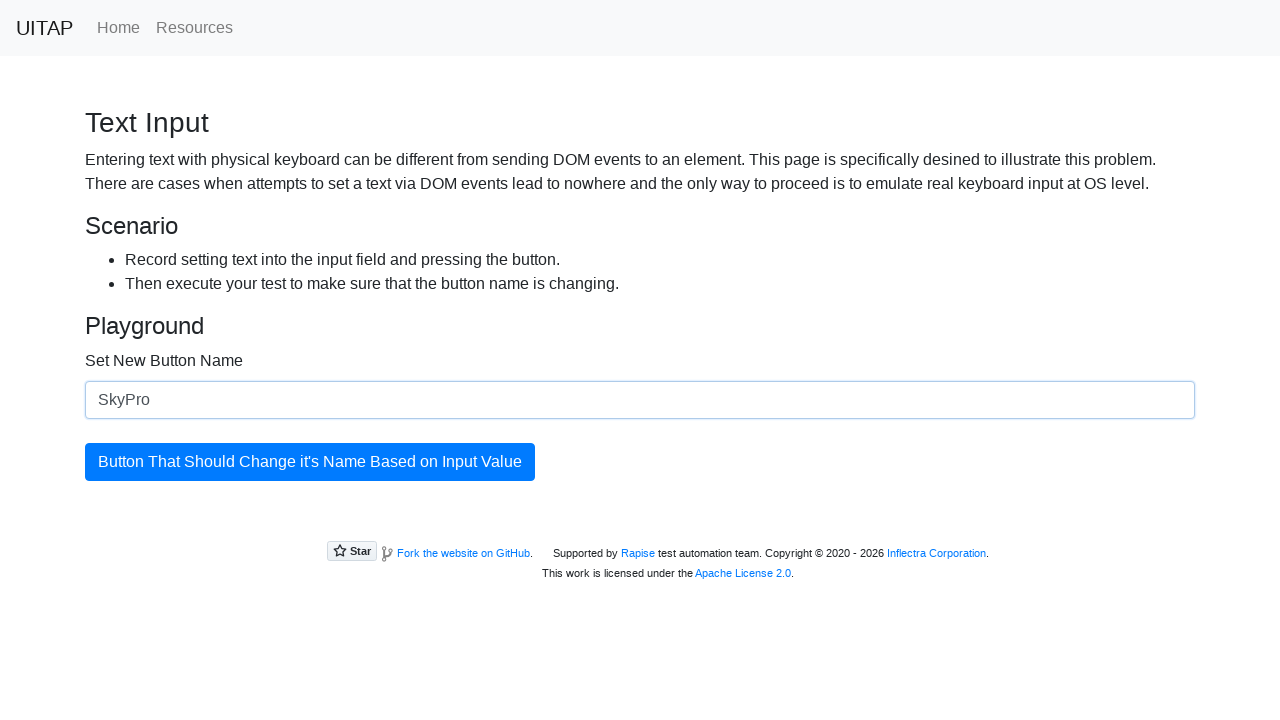

Clicked button to update its label at (310, 462) on #updatingButton
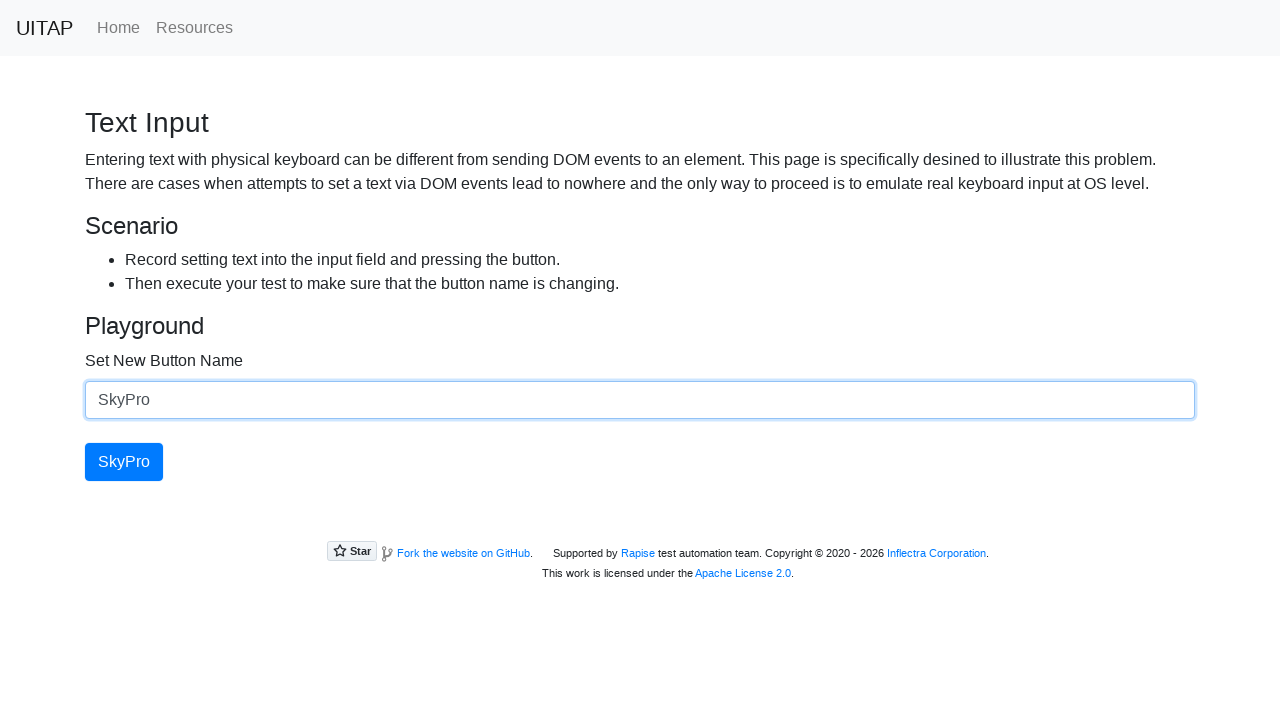

Verified button text updated to 'SkyPro'
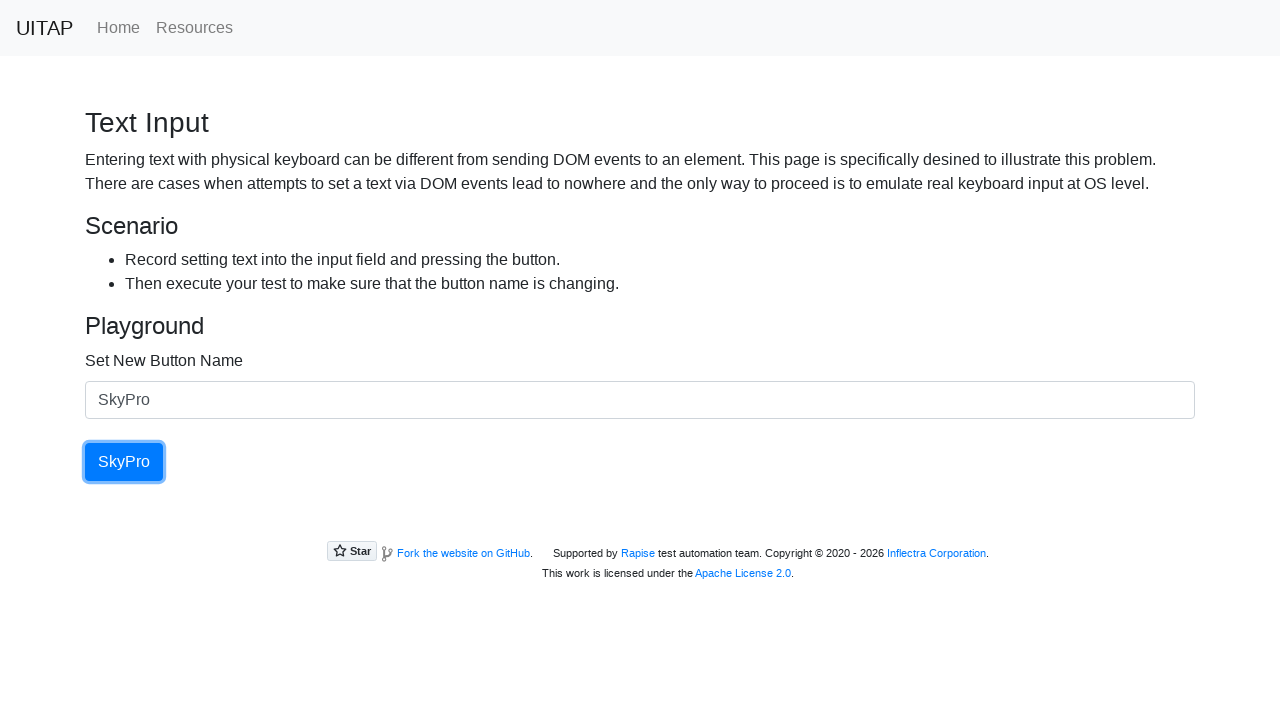

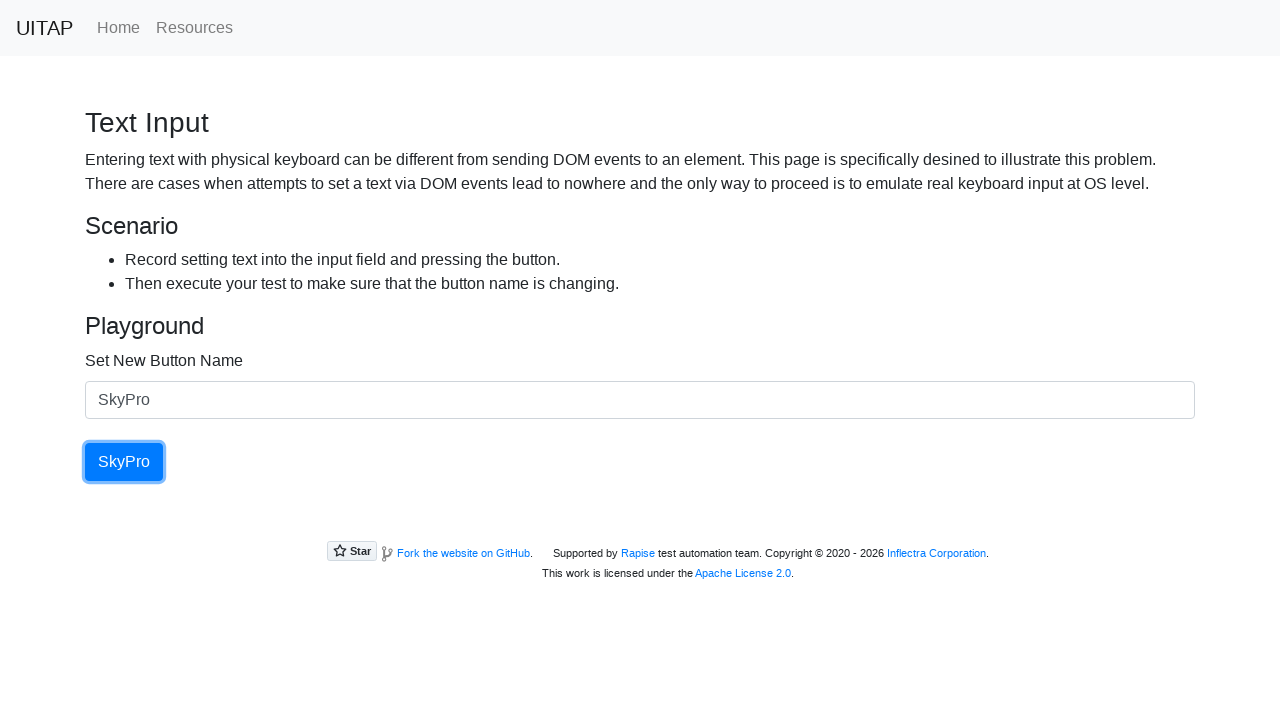